Tests checkbox interaction by checking if a checkbox is selected and clicking it if not already checked

Starting URL: http://the-internet.herokuapp.com/checkboxes

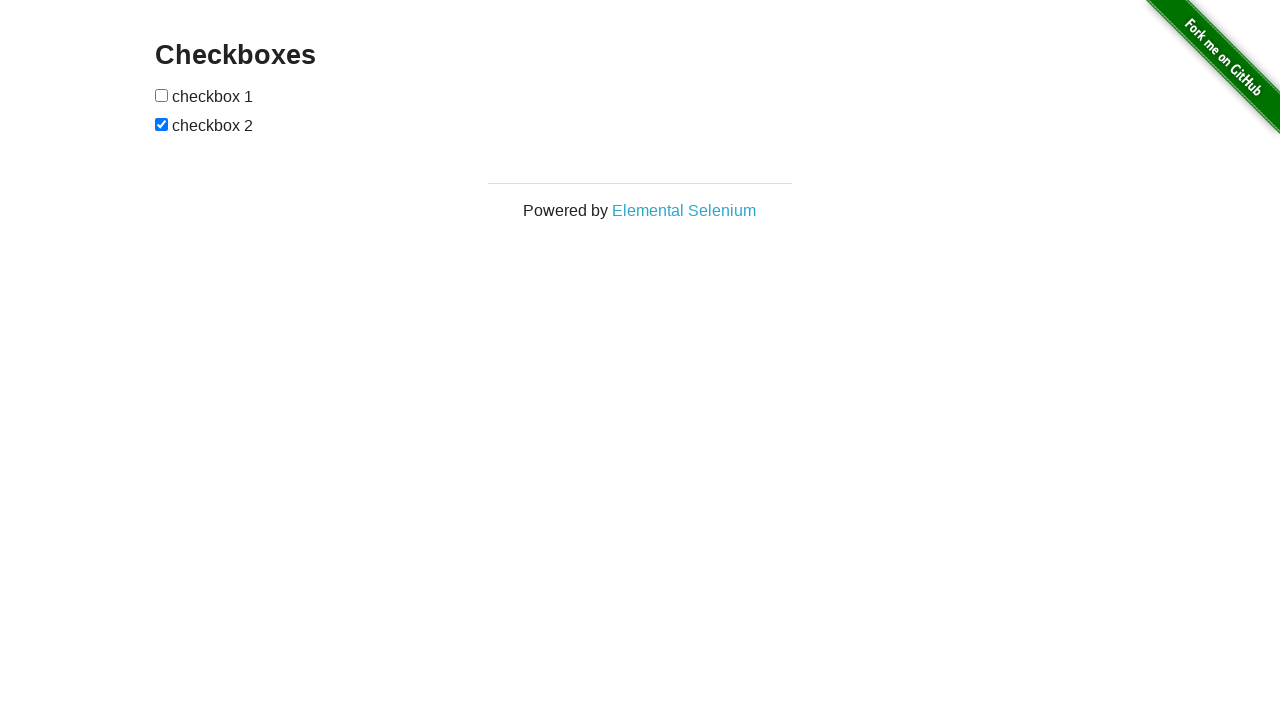

Checked if first checkbox is already selected
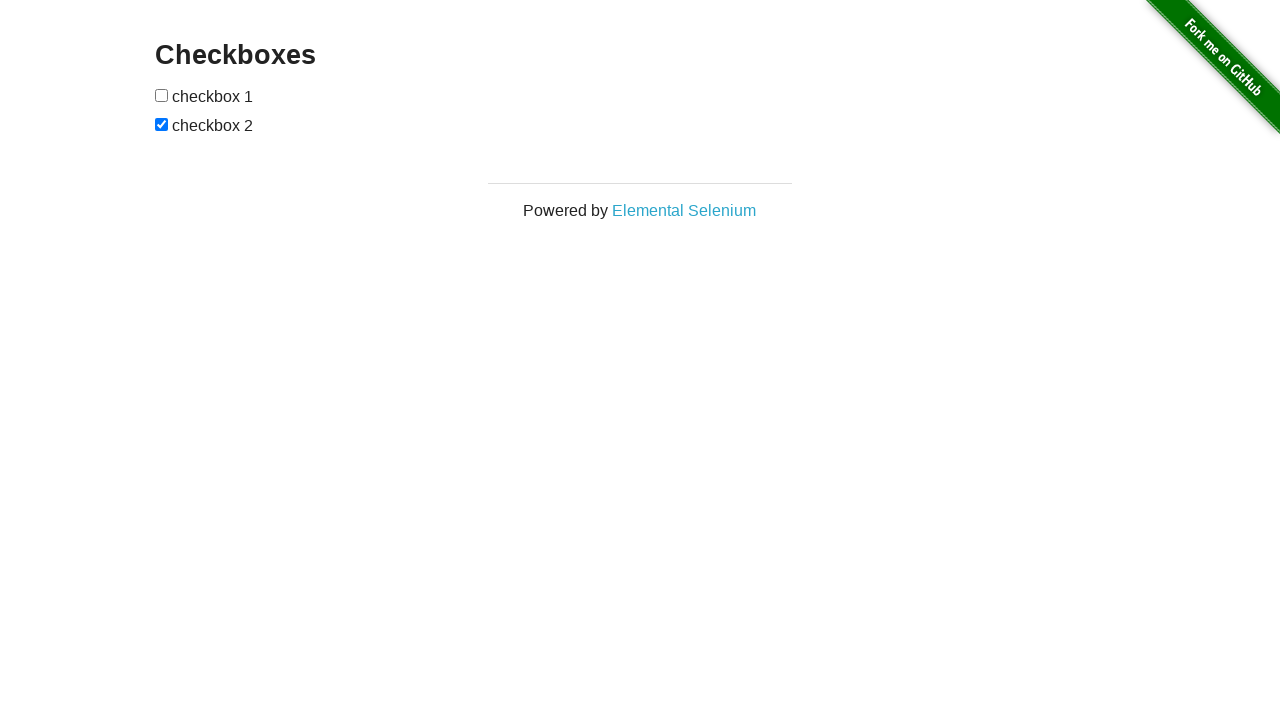

Checked if first checkbox is enabled
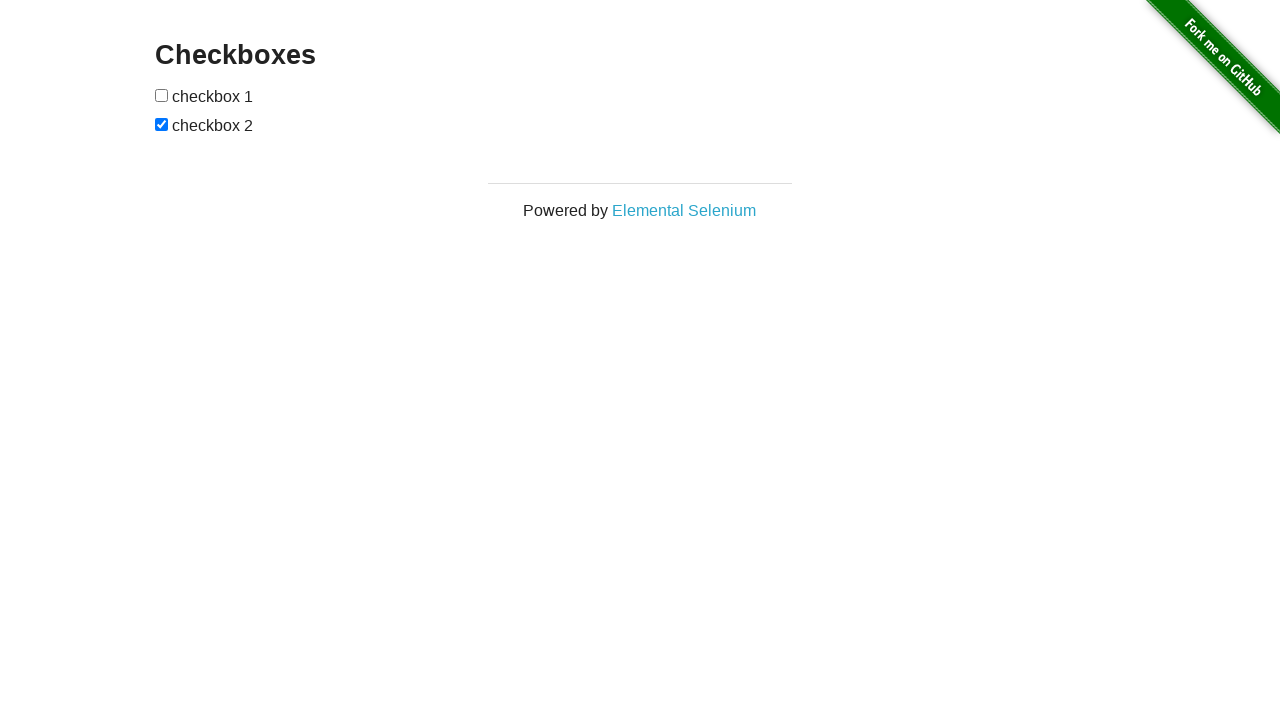

Clicked first checkbox to select it at (162, 95) on (//input[@type='checkbox'])[1]
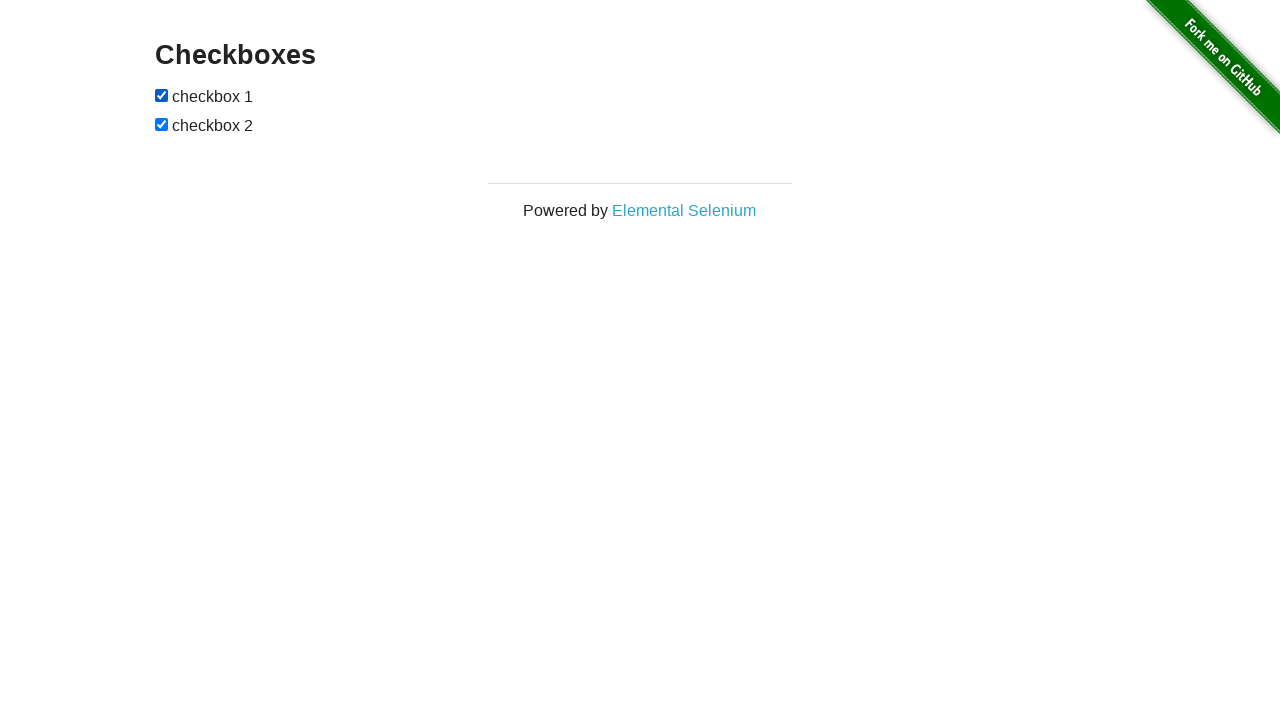

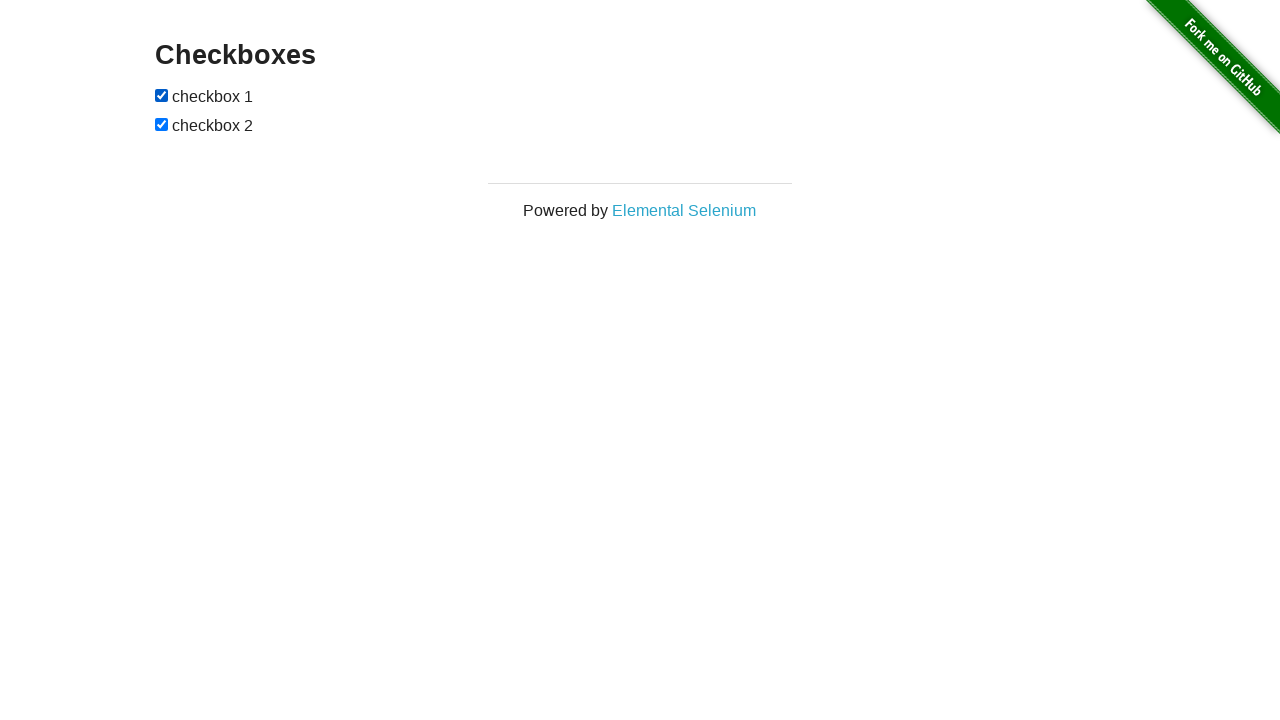